Tests window handling by clicking an element that opens a new window, switching to the new window, verifying an element exists, closing the new window, and switching back to the original window.

Starting URL: http://www.testdiary.com/training/selenium/selenium-test-page/

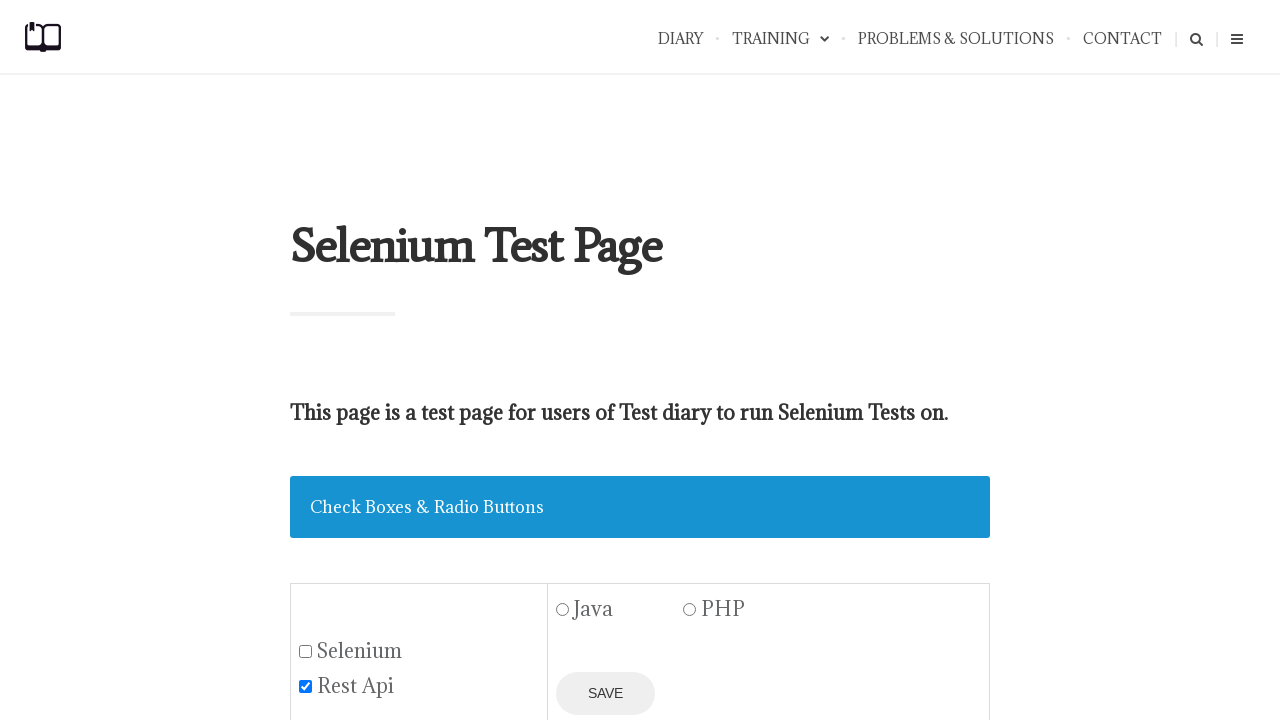

Waited for window trigger element to be visible
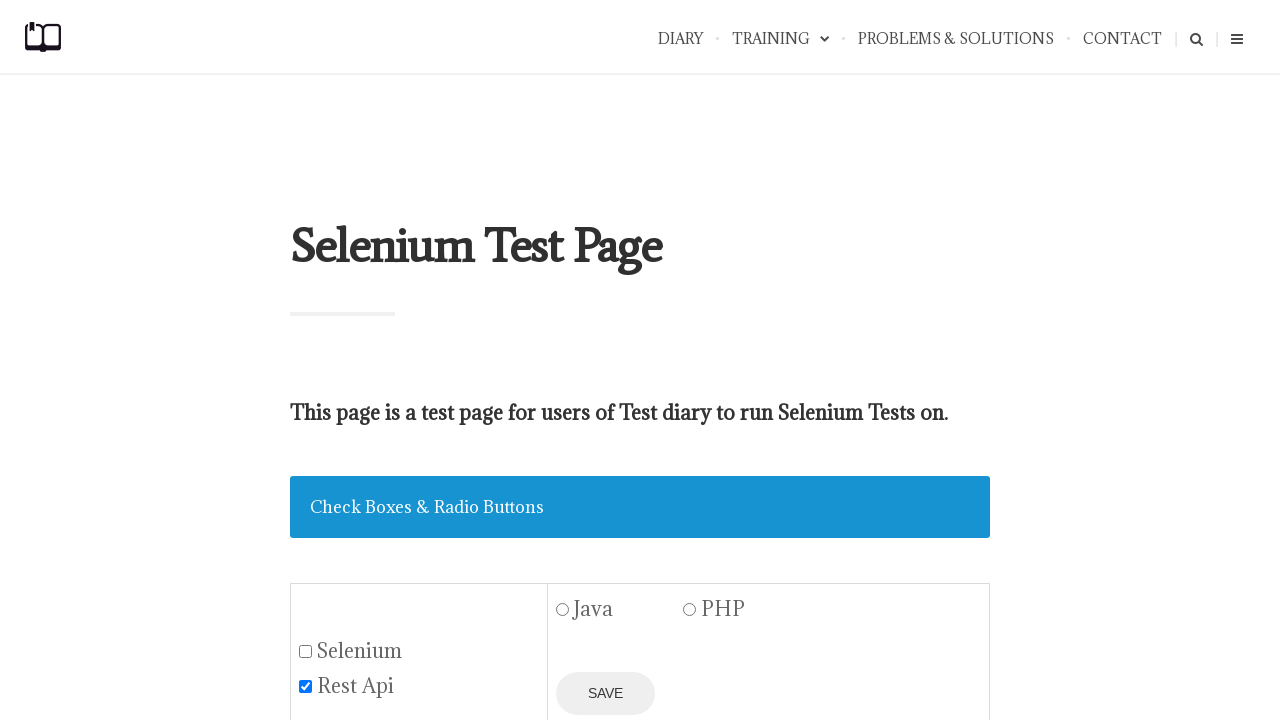

Scrolled window trigger element into view
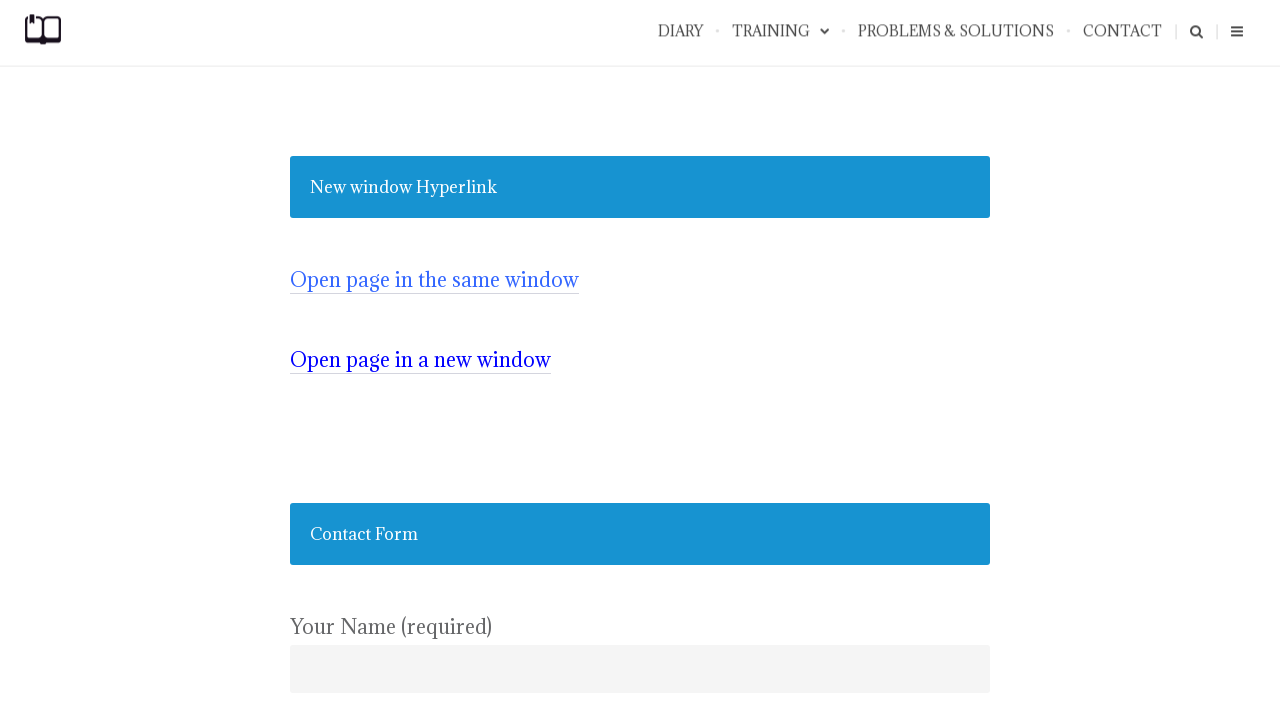

Clicked element to open new window at (420, 360) on #mywindowframe
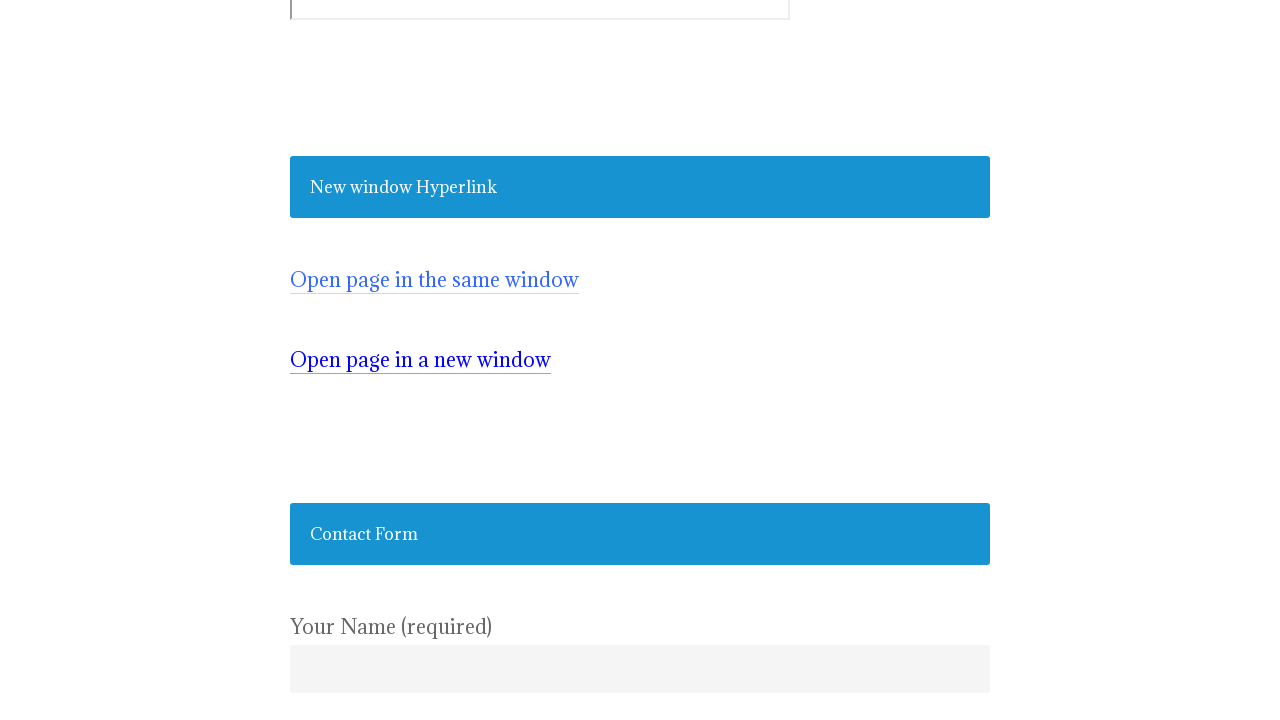

Captured new window/page object
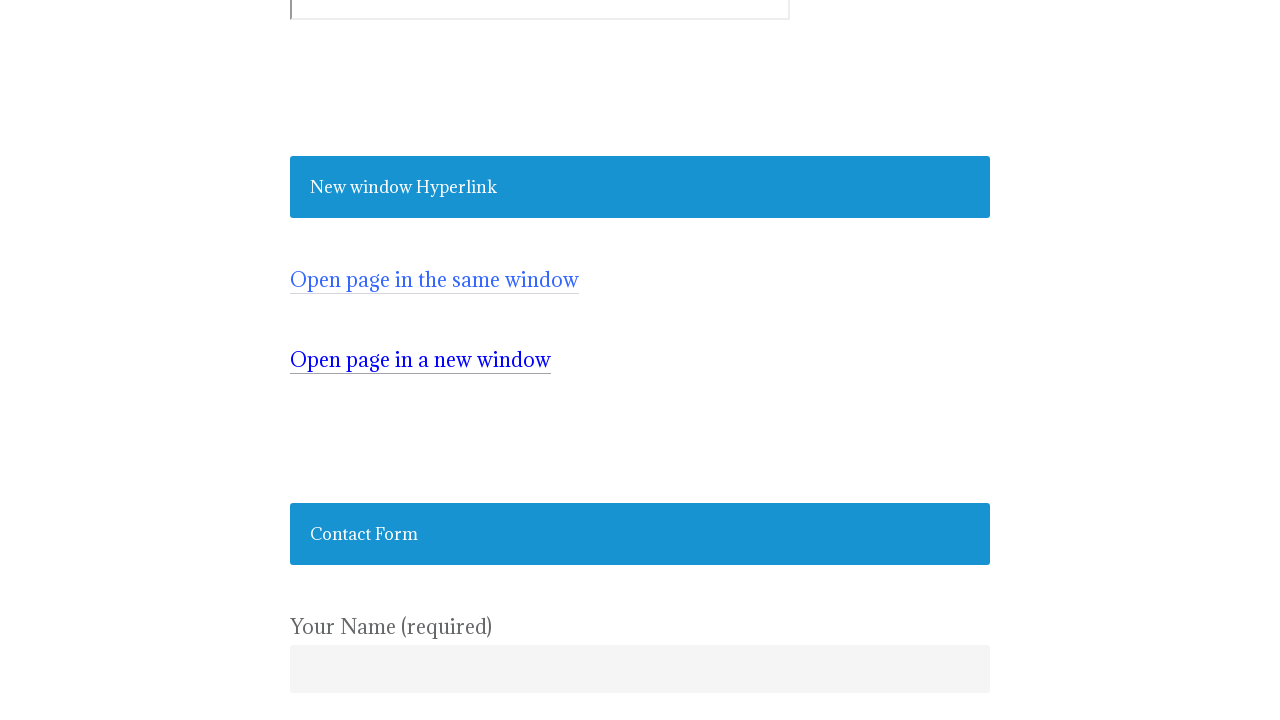

Verified test page link element is visible in new window
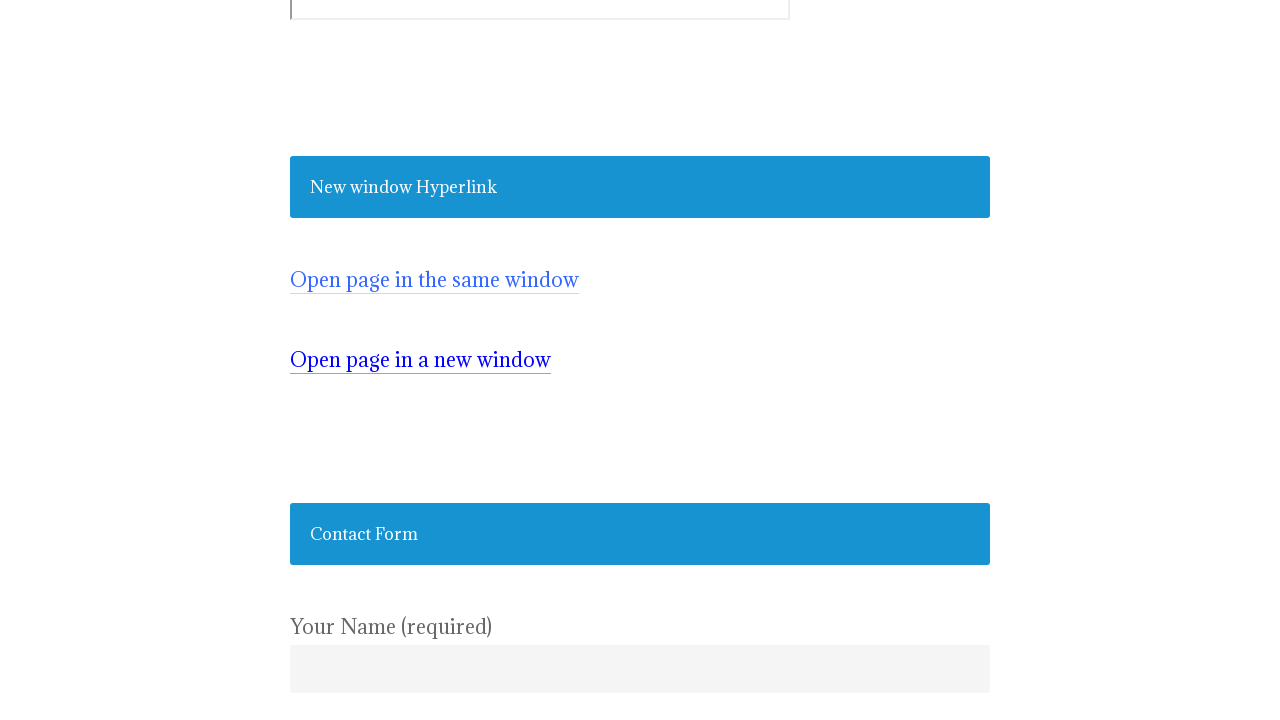

Closed new window
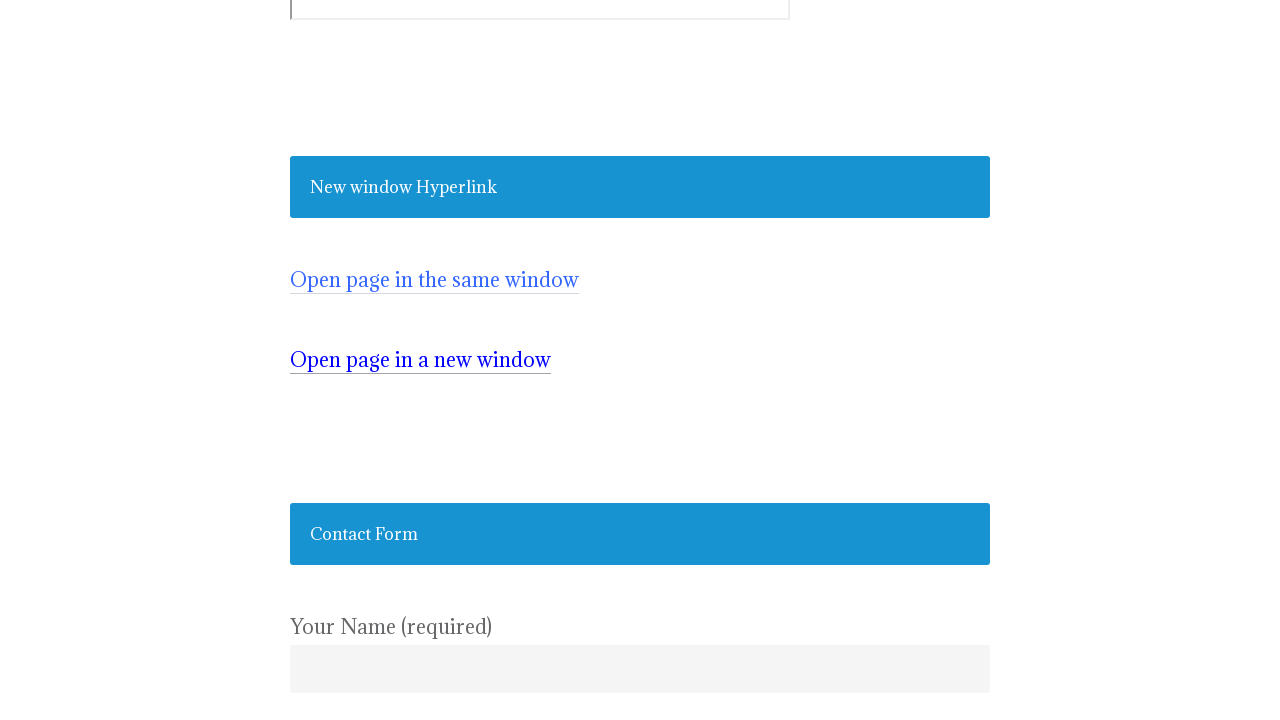

Verified window trigger element is still visible in original window
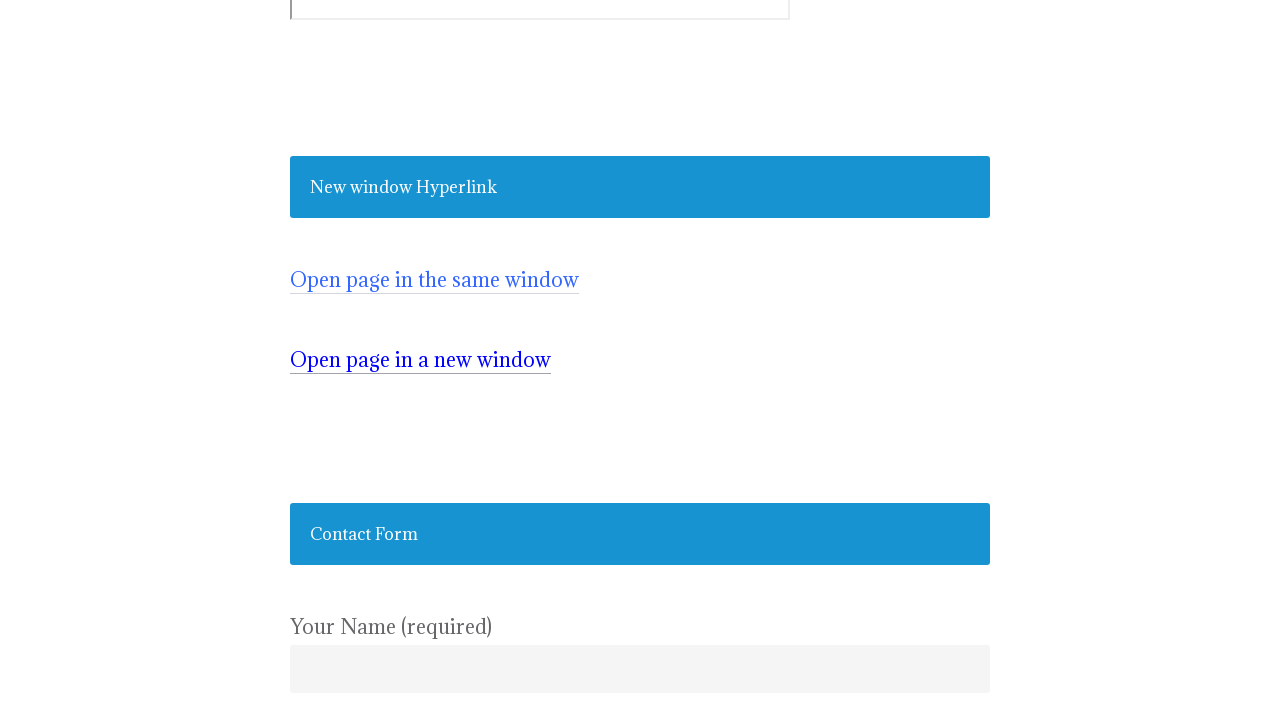

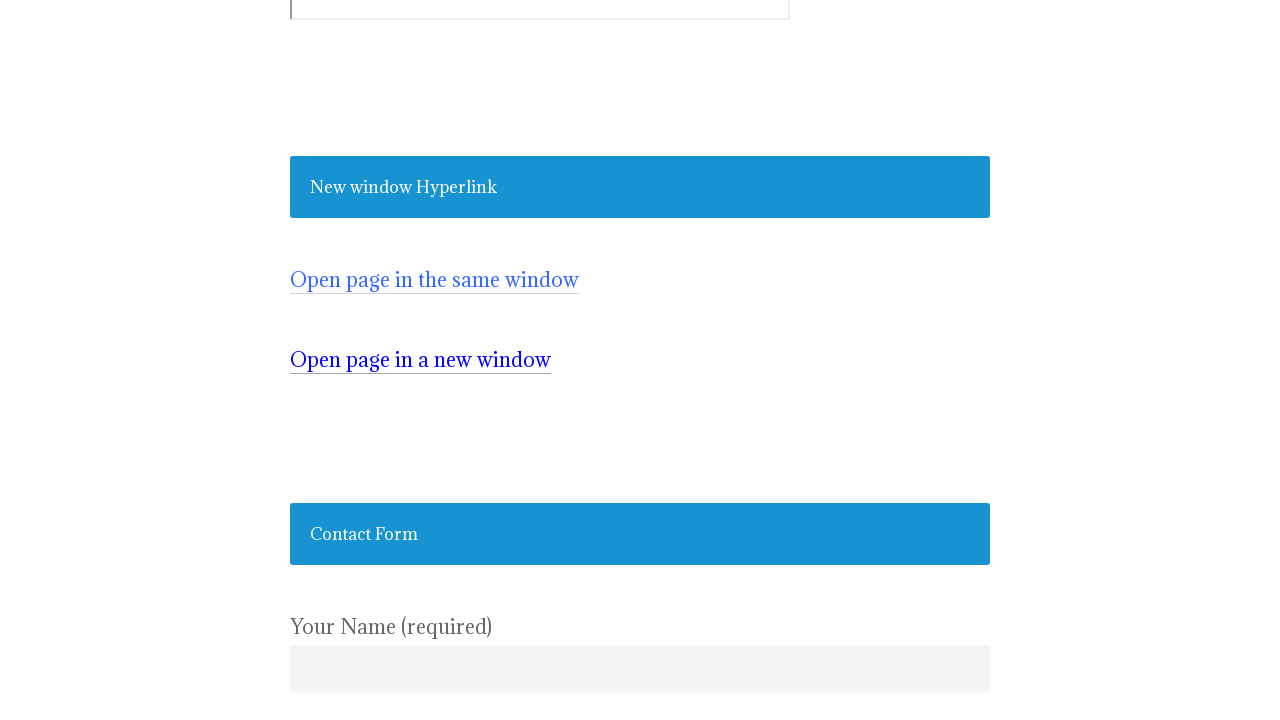